Tests joining a video streaming/conferencing application by entering a participant name, clicking OK, and navigating through the interface using keyboard inputs to presumably share screen or enable media.

Starting URL: https://live.monetanalytics.com/stu_proc/student.html#

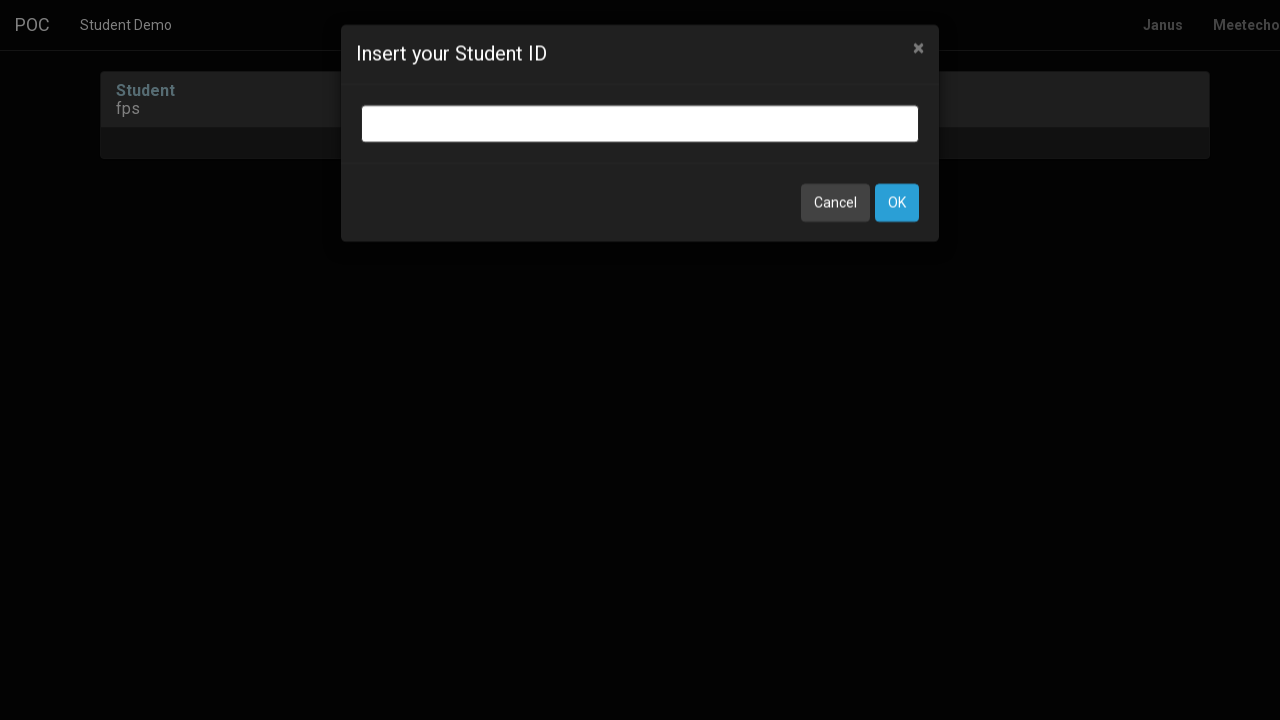

Entered participant name 'Webcam3' in input field on input.bootbox-input.bootbox-input-text.form-control
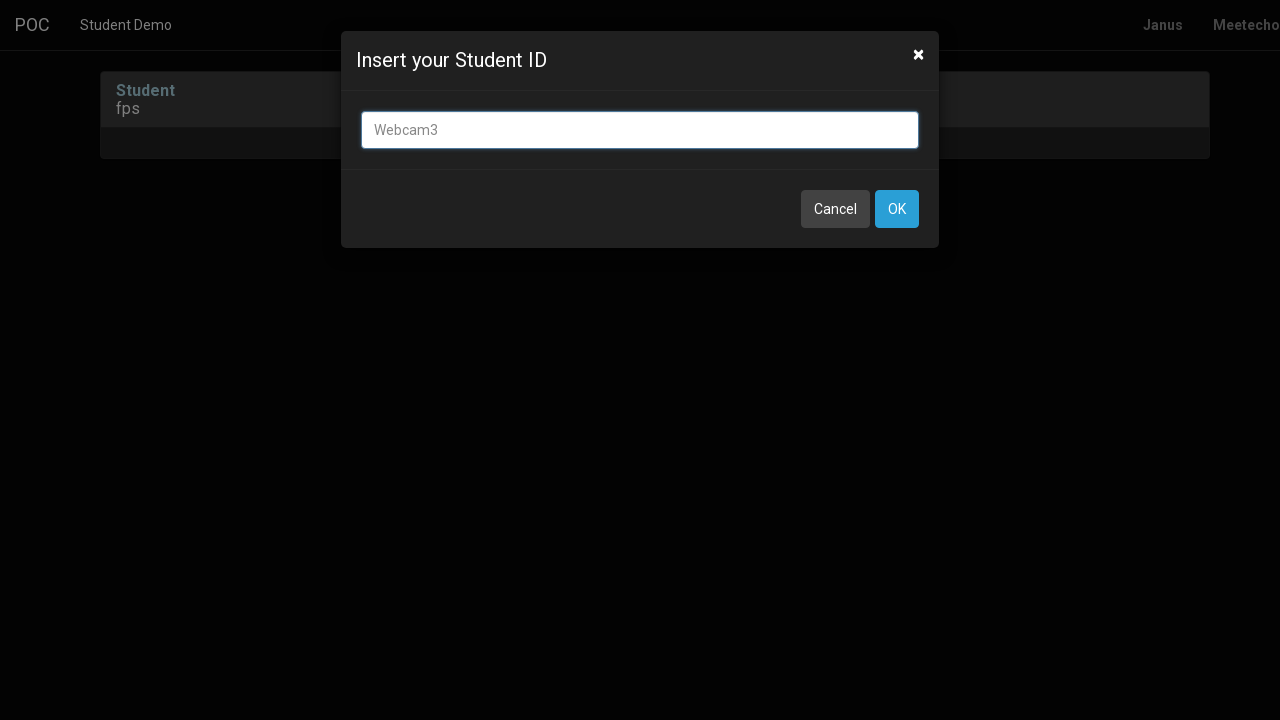

Retrieved and printed page title
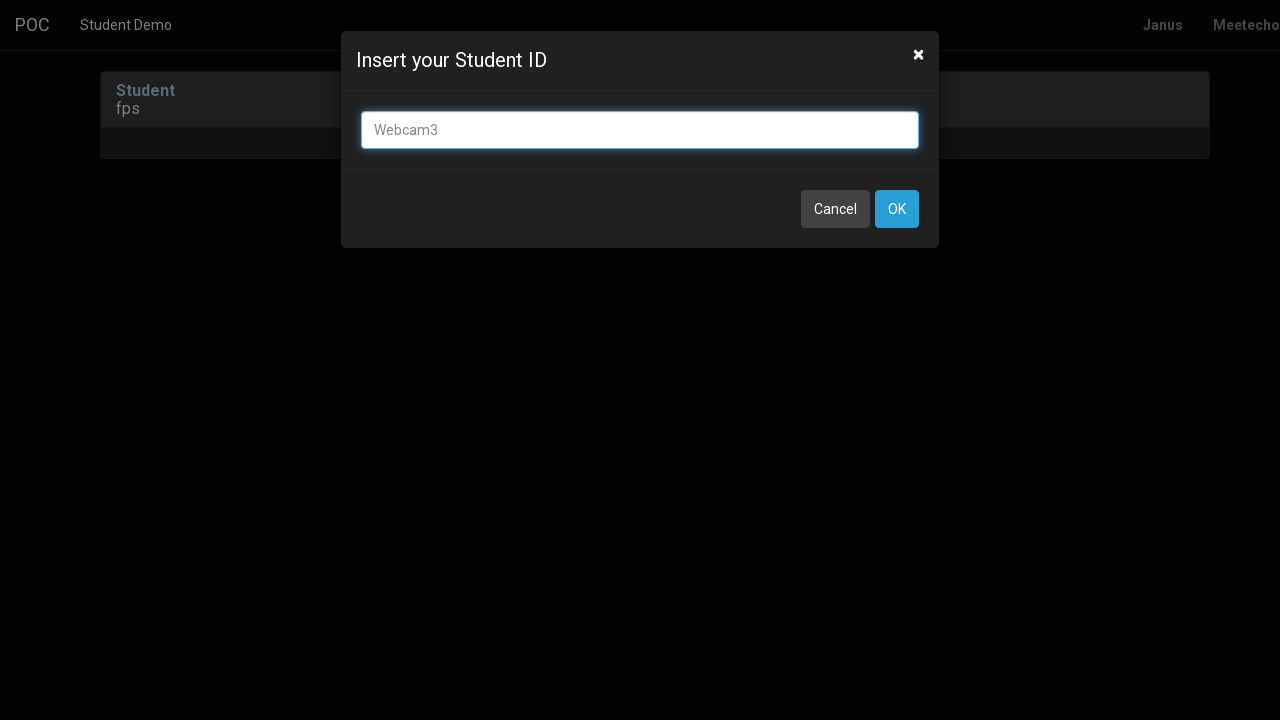

Clicked OK button to confirm participant name at (897, 209) on button:has-text('OK')
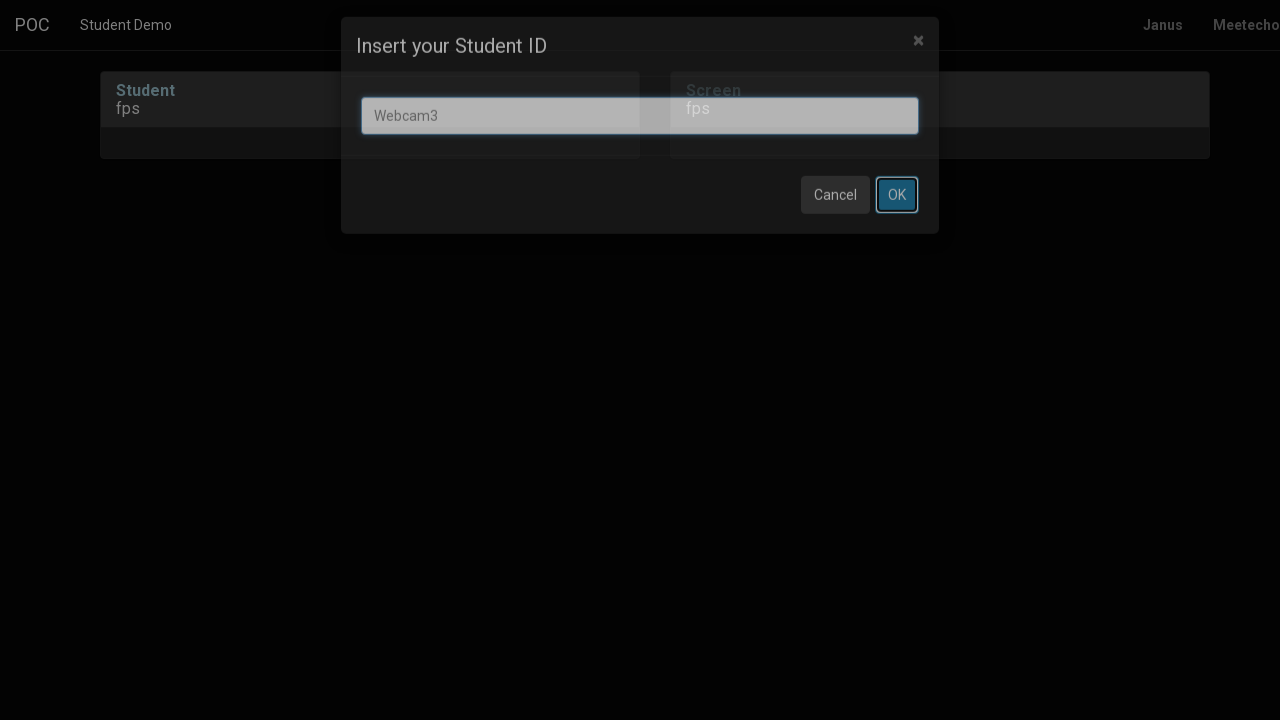

Waited 8 seconds for page to load and process
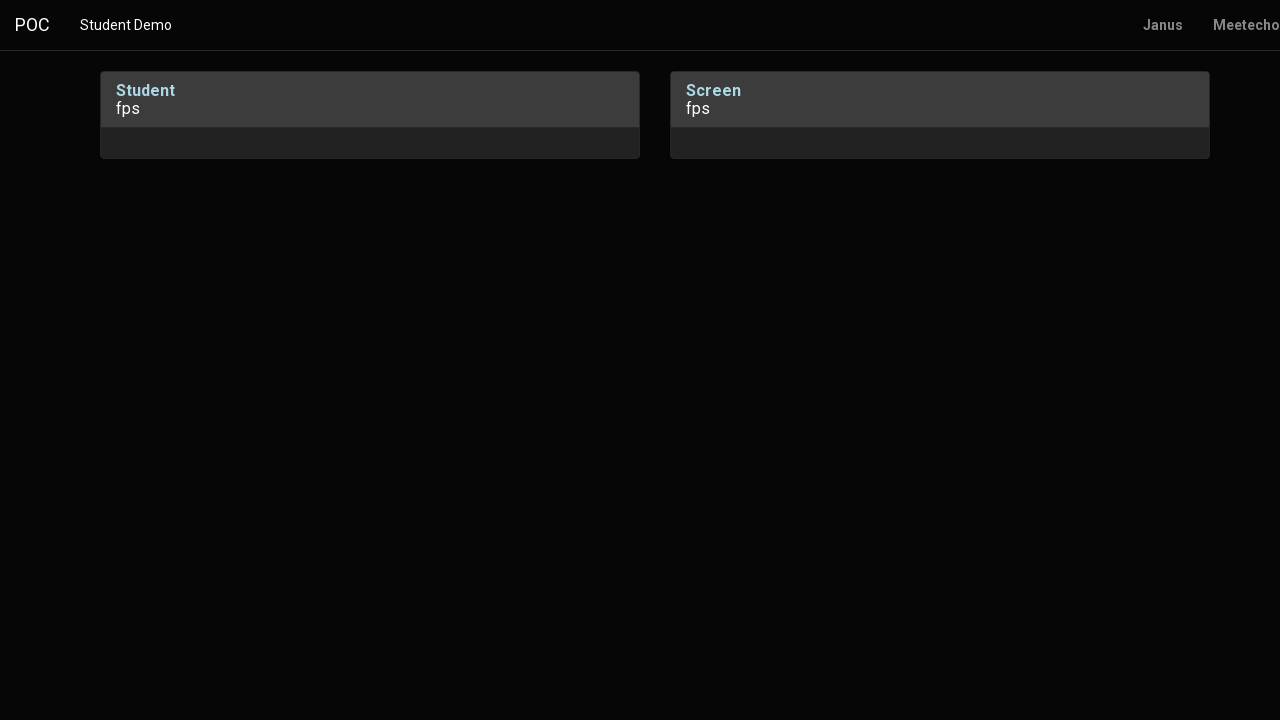

Pressed Tab key to navigate interface
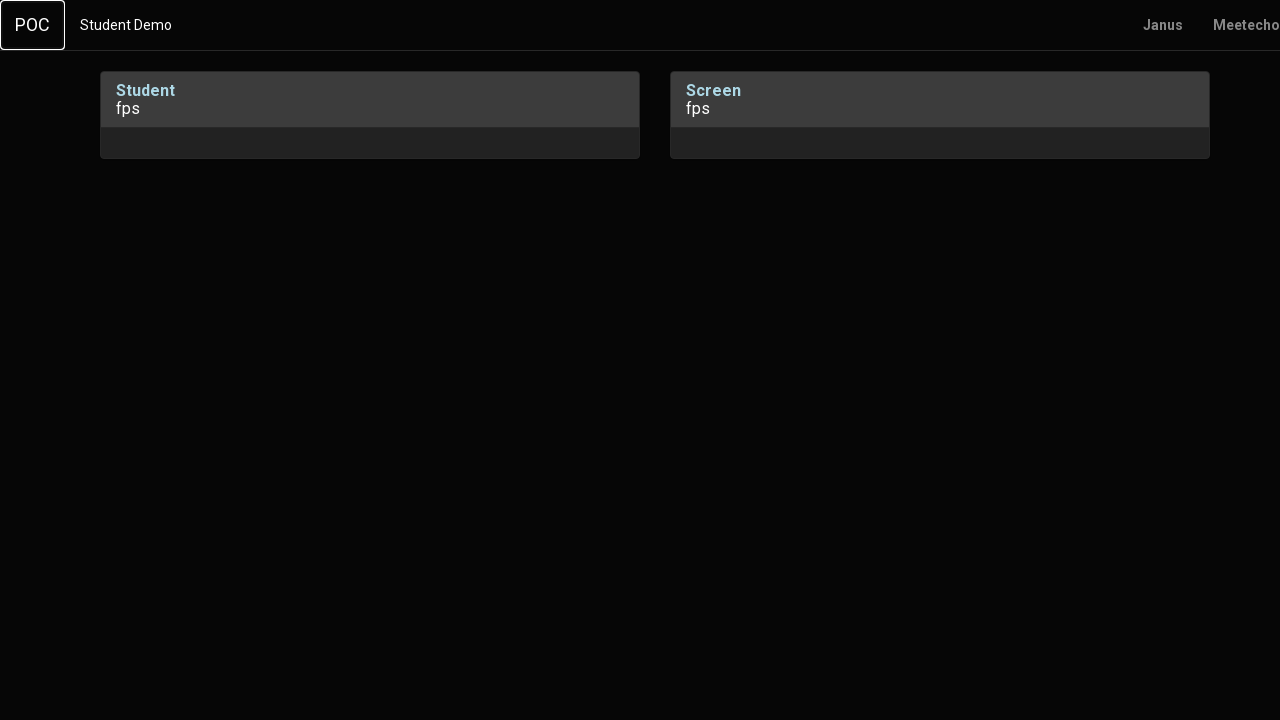

Waited 1 second
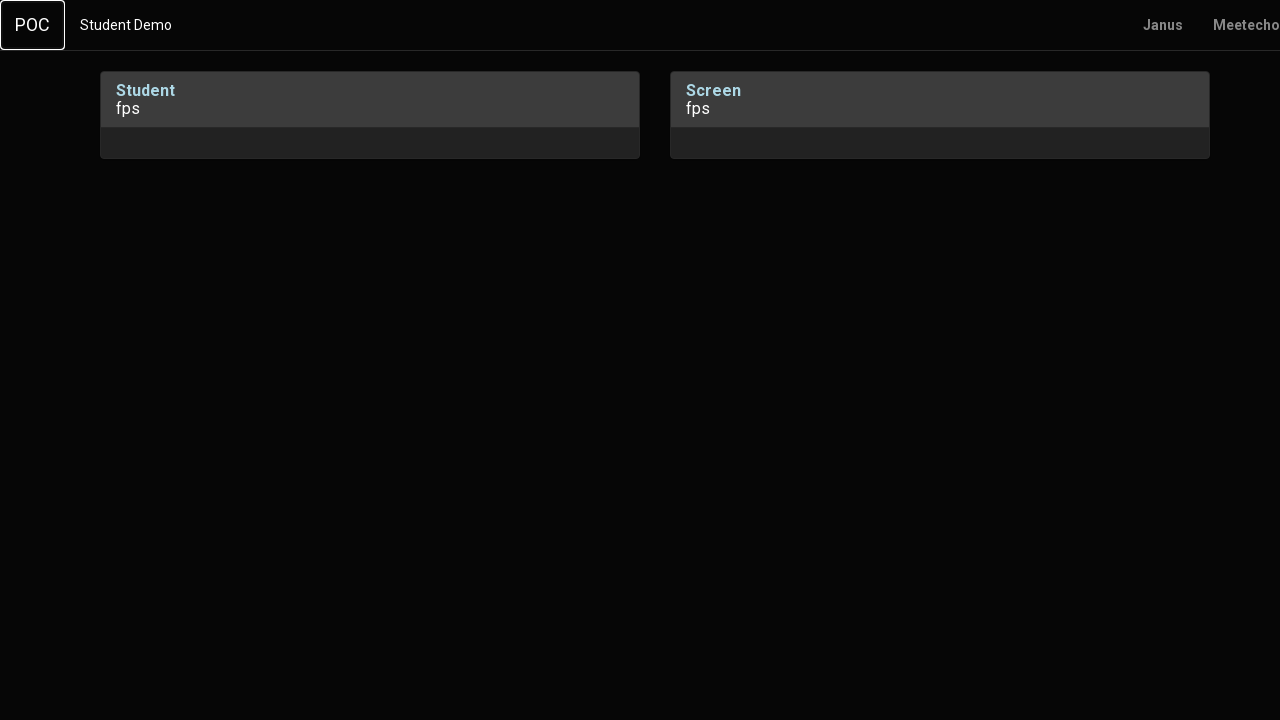

Pressed Enter key to confirm selection
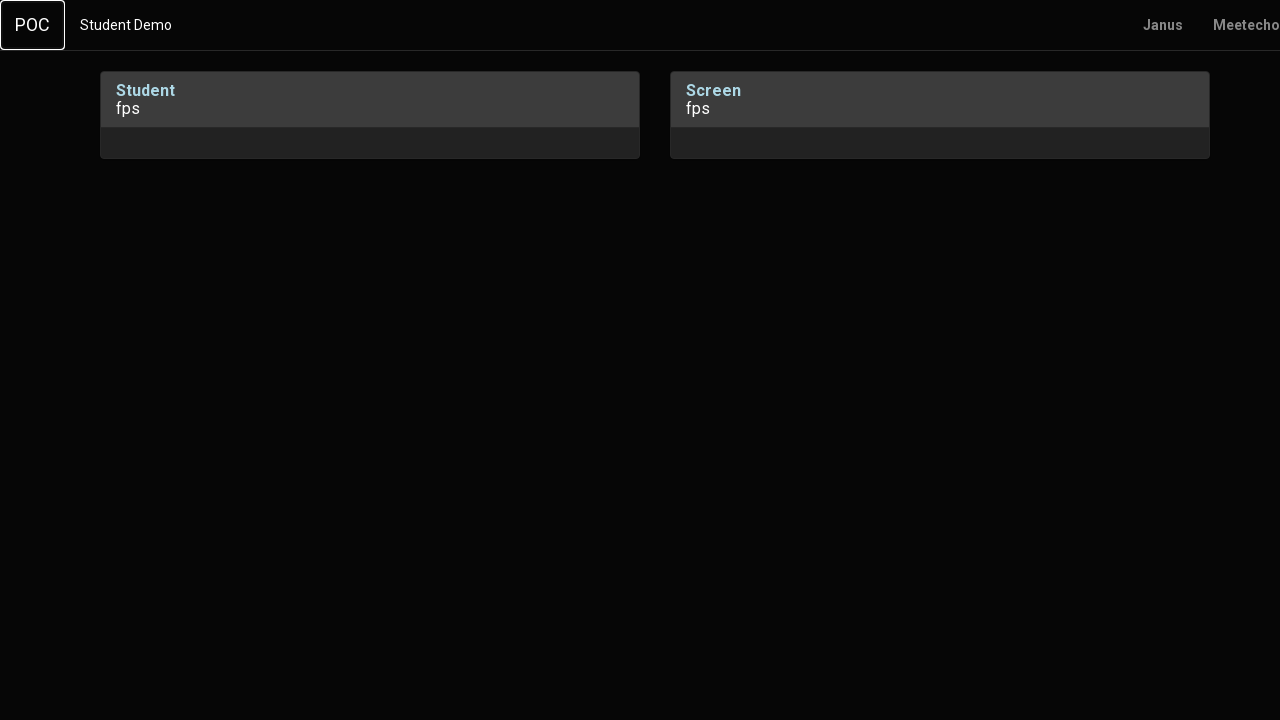

Waited 2 seconds for action to complete
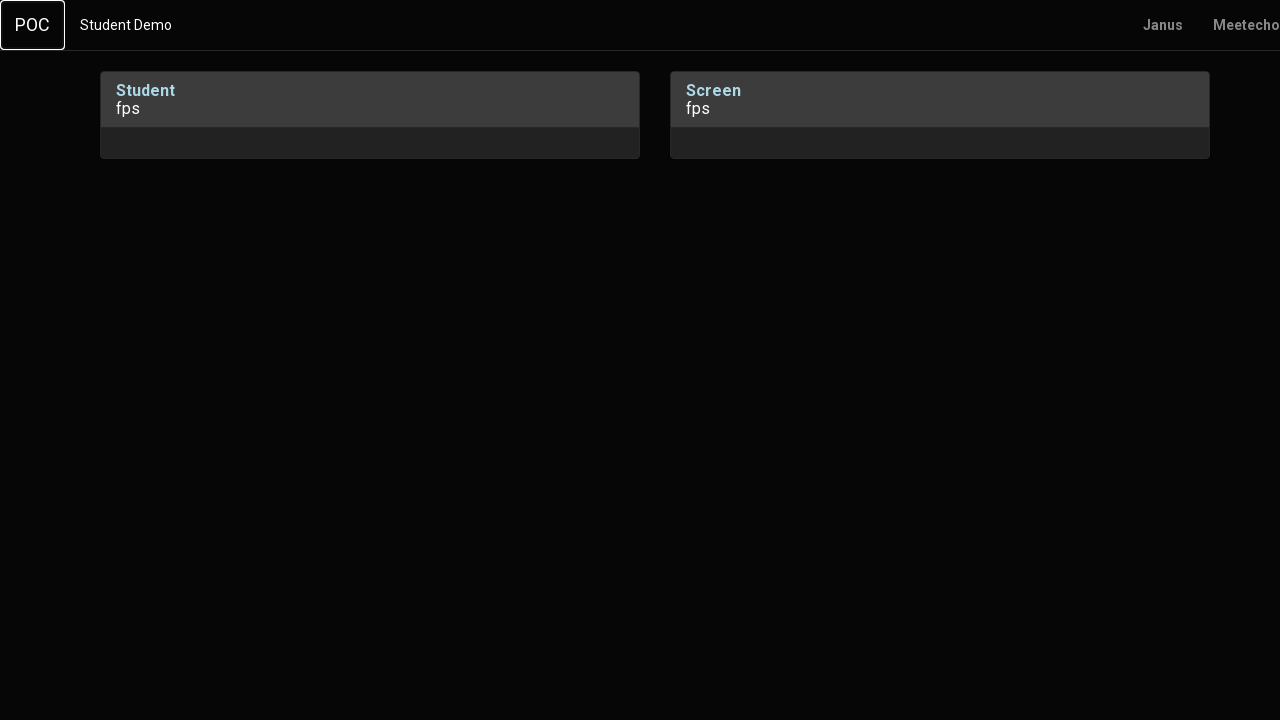

Pressed Tab key to navigate to next element
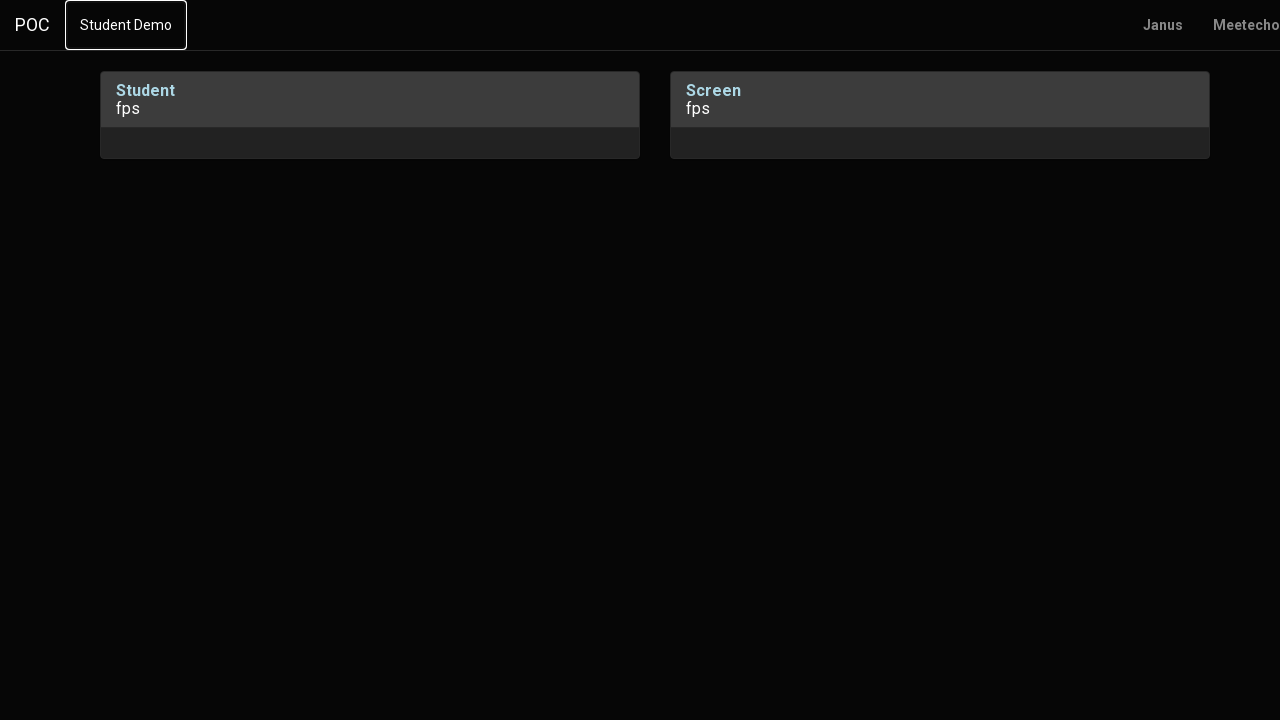

Waited 1 second
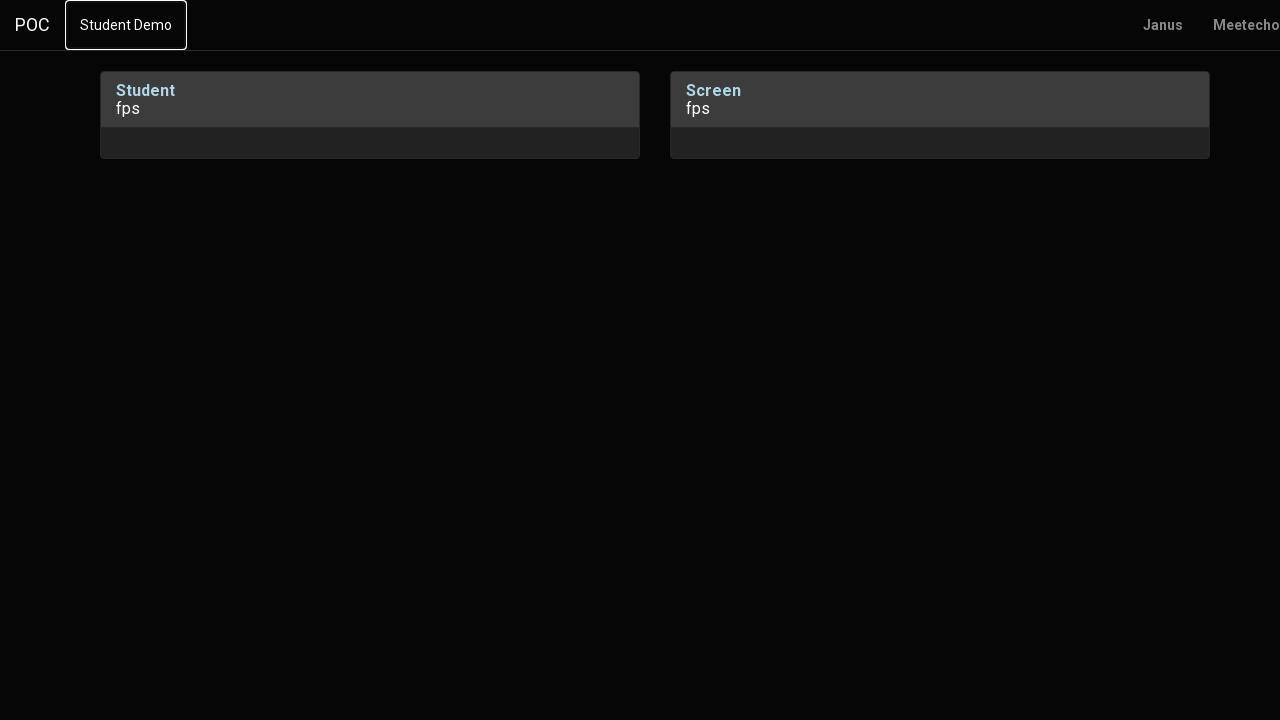

Pressed Tab key again to navigate to next element
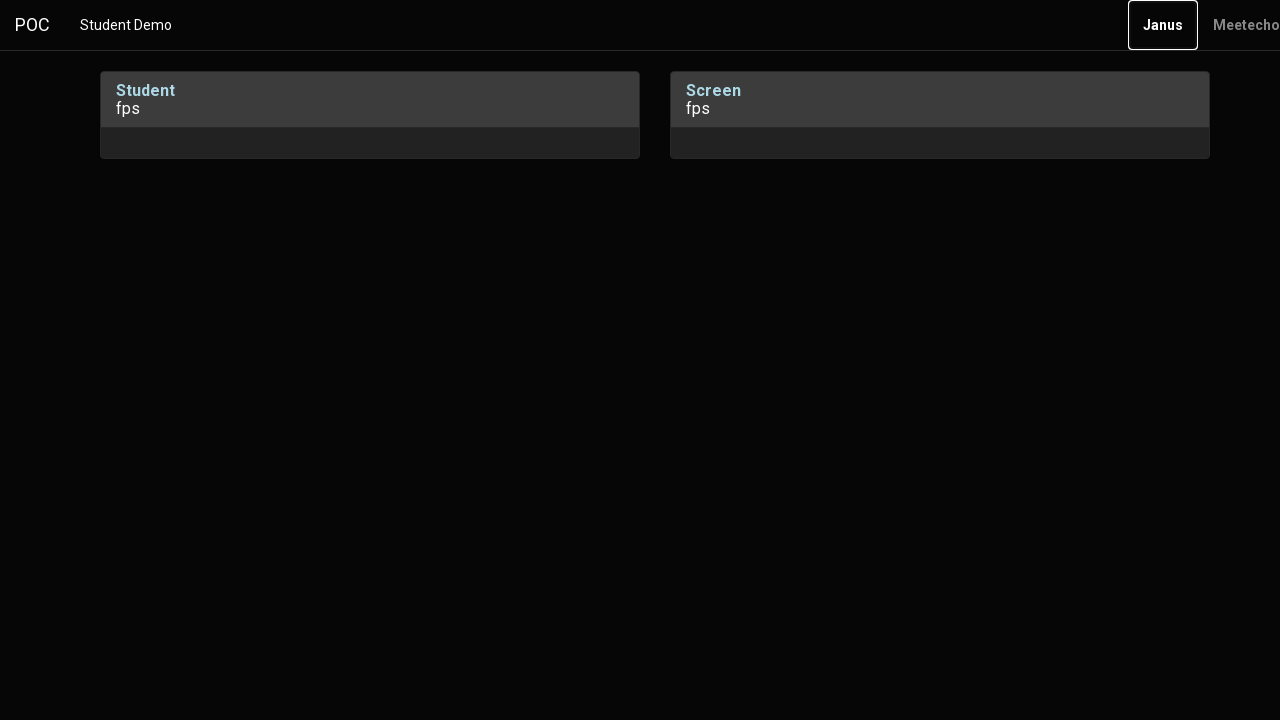

Waited 2 seconds for action to complete
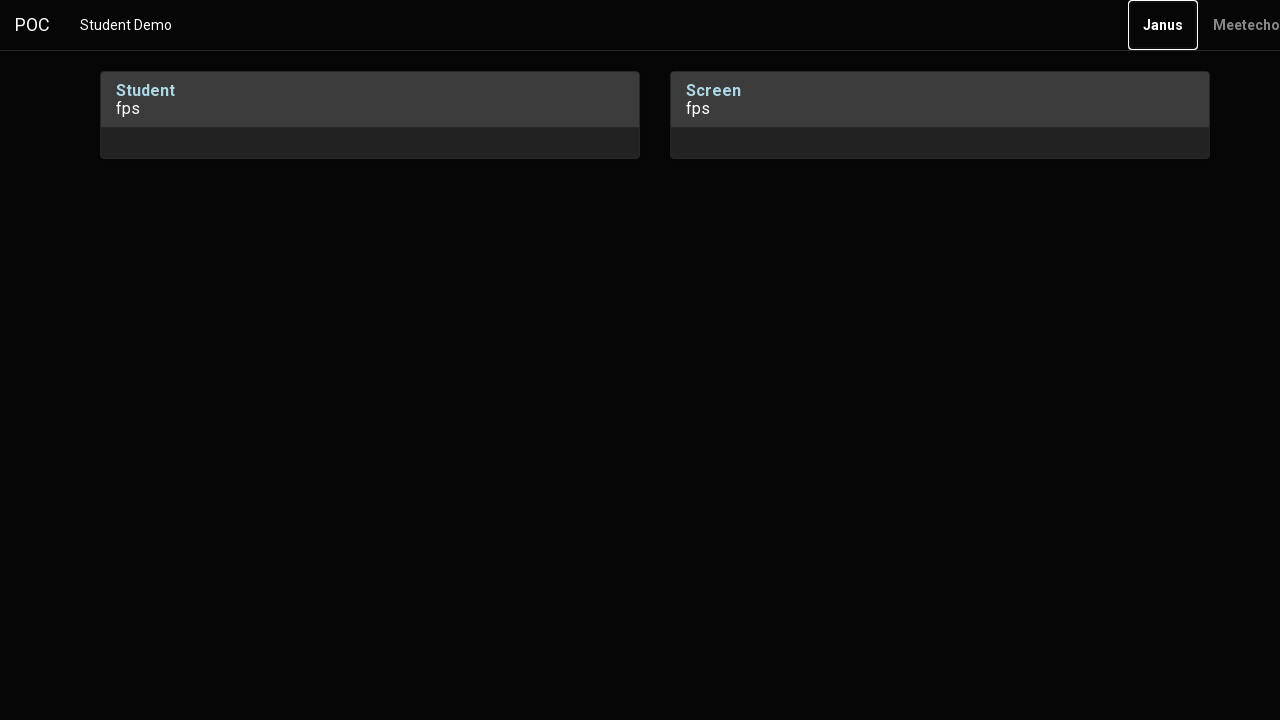

Pressed Enter key to enable media sharing or perform final action
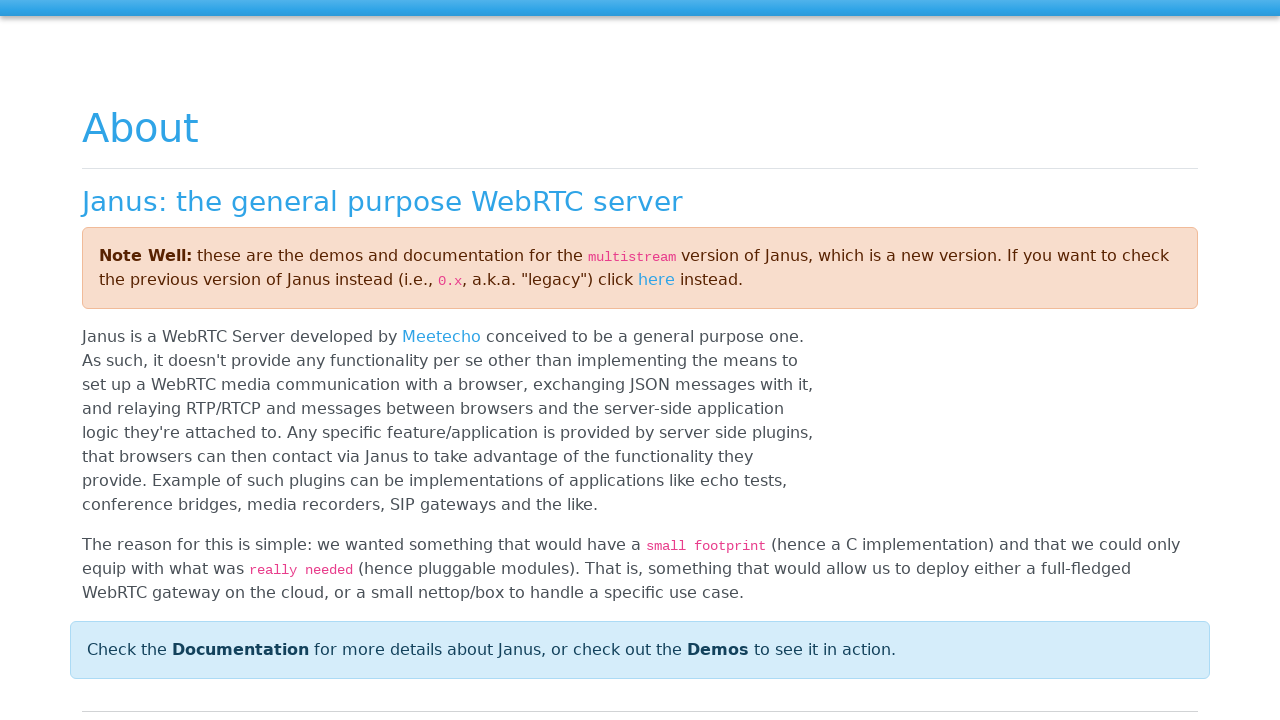

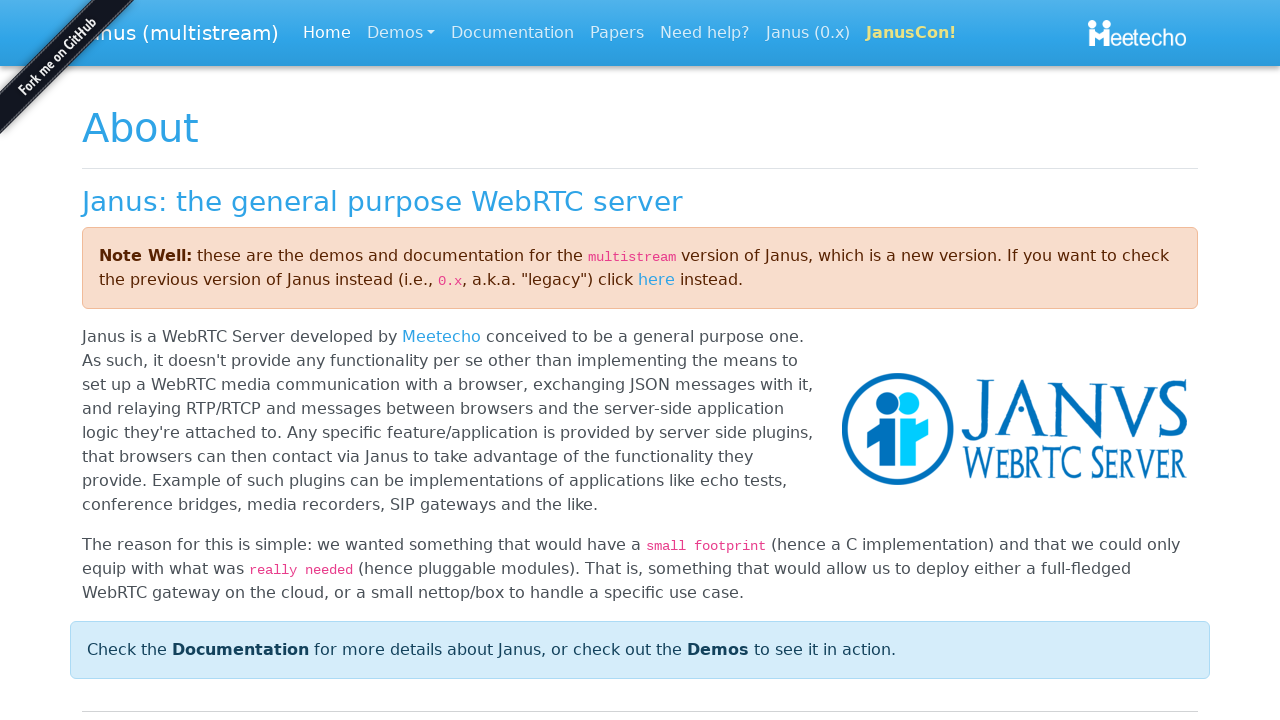